Tests that todo data persists after page reload

Starting URL: https://demo.playwright.dev/todomvc

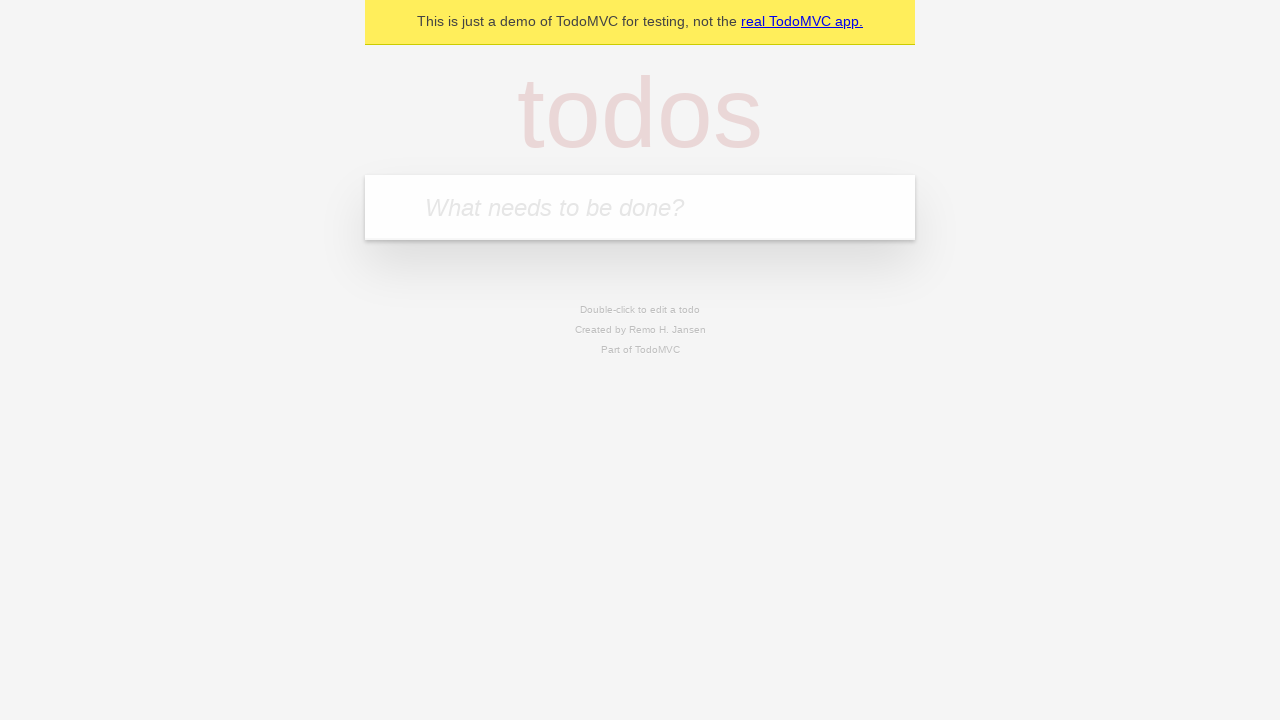

Filled todo input with 'buy some cheese' on internal:attr=[placeholder="What needs to be done?"i]
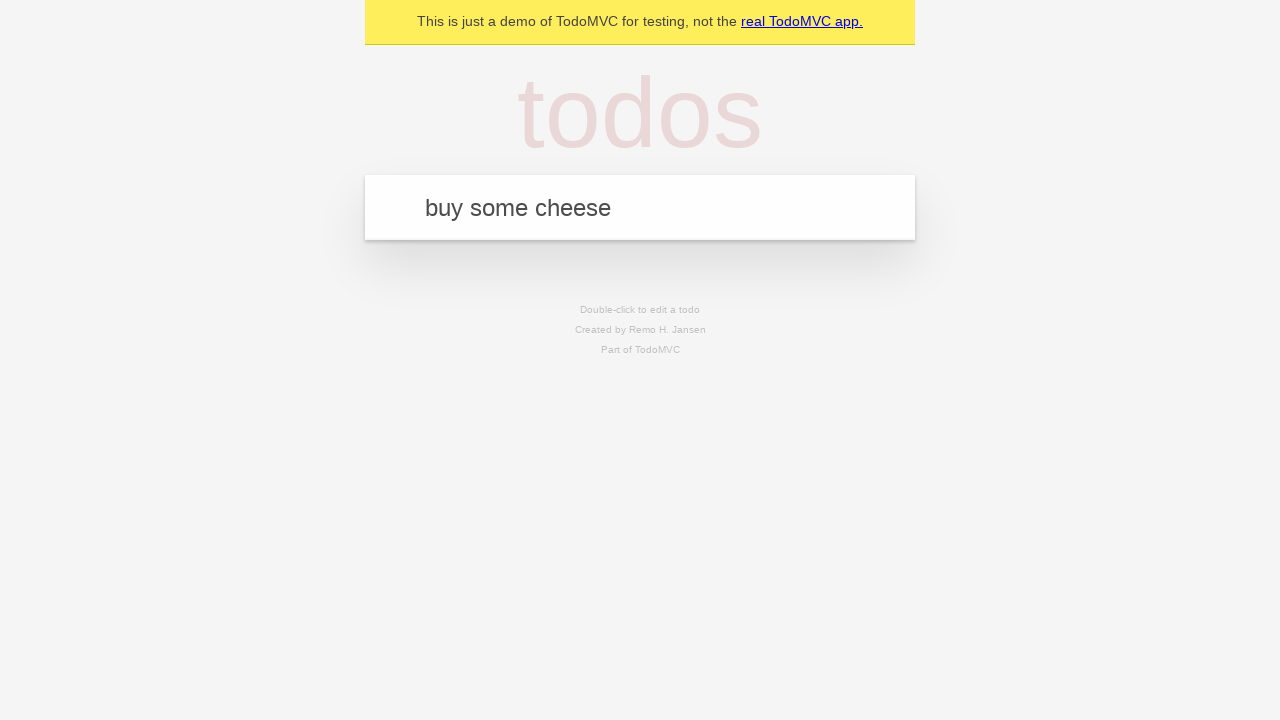

Pressed Enter to create todo 'buy some cheese' on internal:attr=[placeholder="What needs to be done?"i]
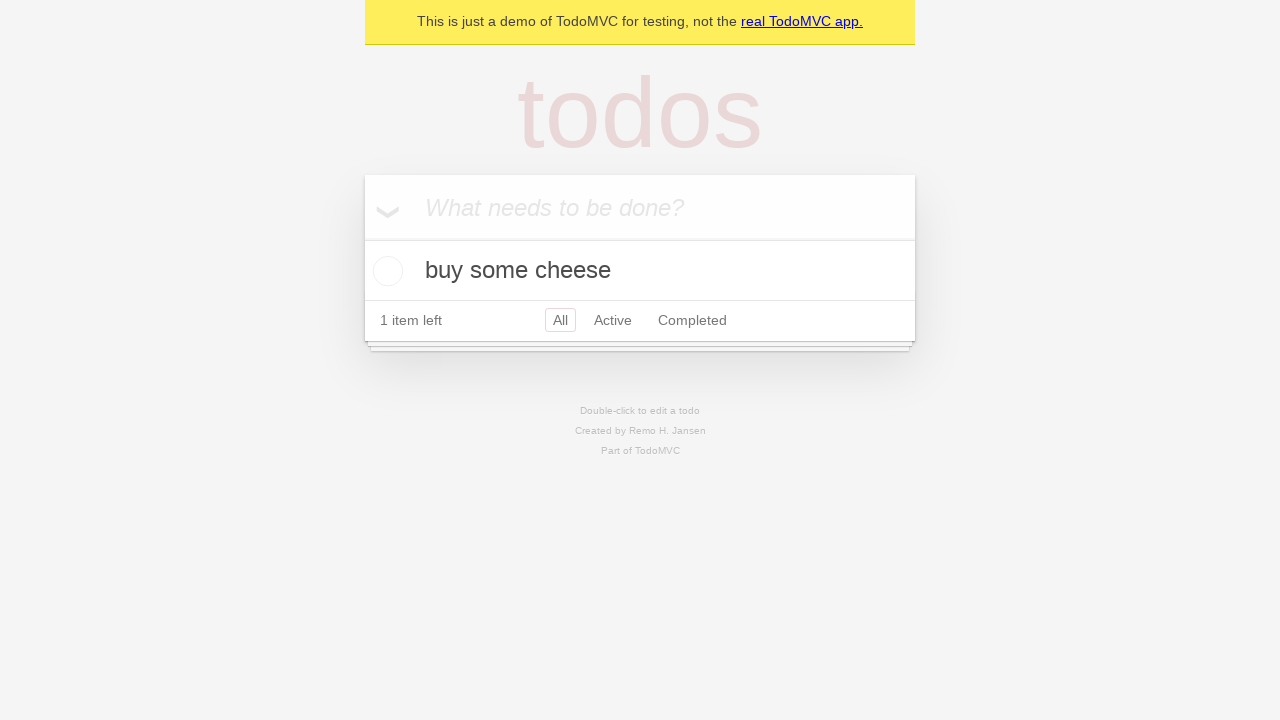

Filled todo input with 'feed the cat' on internal:attr=[placeholder="What needs to be done?"i]
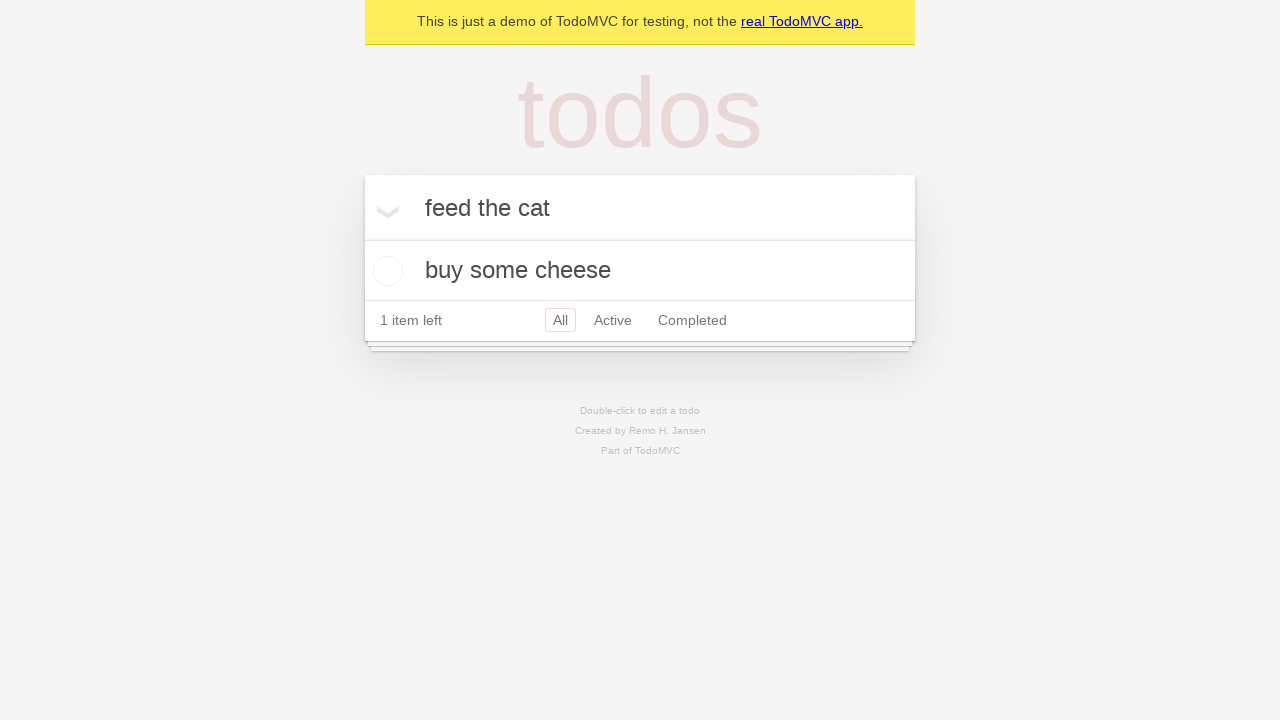

Pressed Enter to create todo 'feed the cat' on internal:attr=[placeholder="What needs to be done?"i]
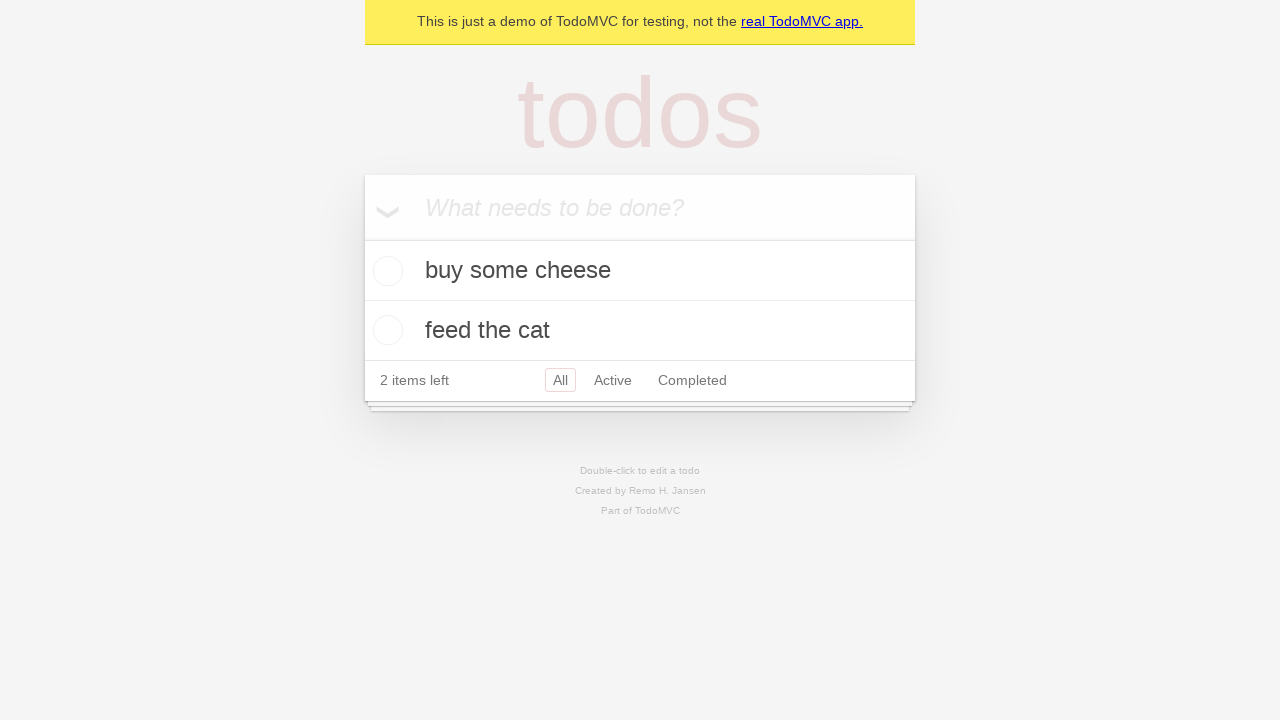

Waited for both todo items to appear
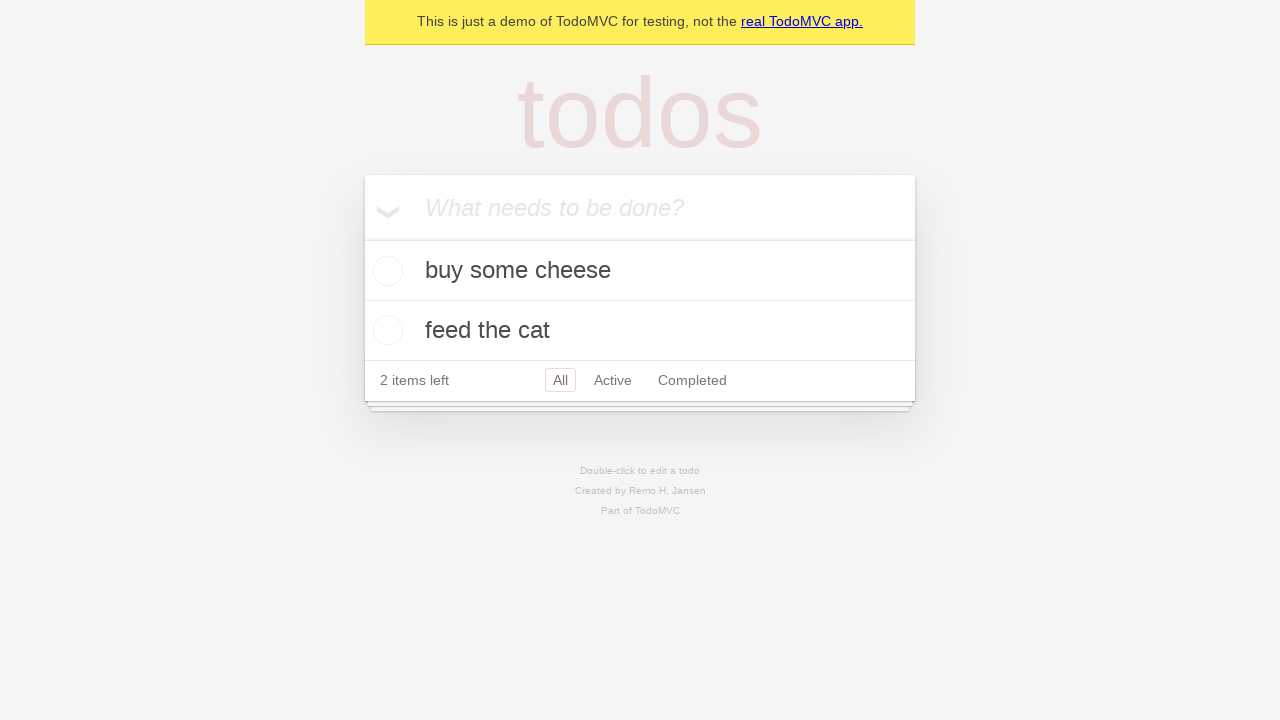

Checked the first todo item at (385, 271) on internal:testid=[data-testid="todo-item"s] >> nth=0 >> internal:role=checkbox
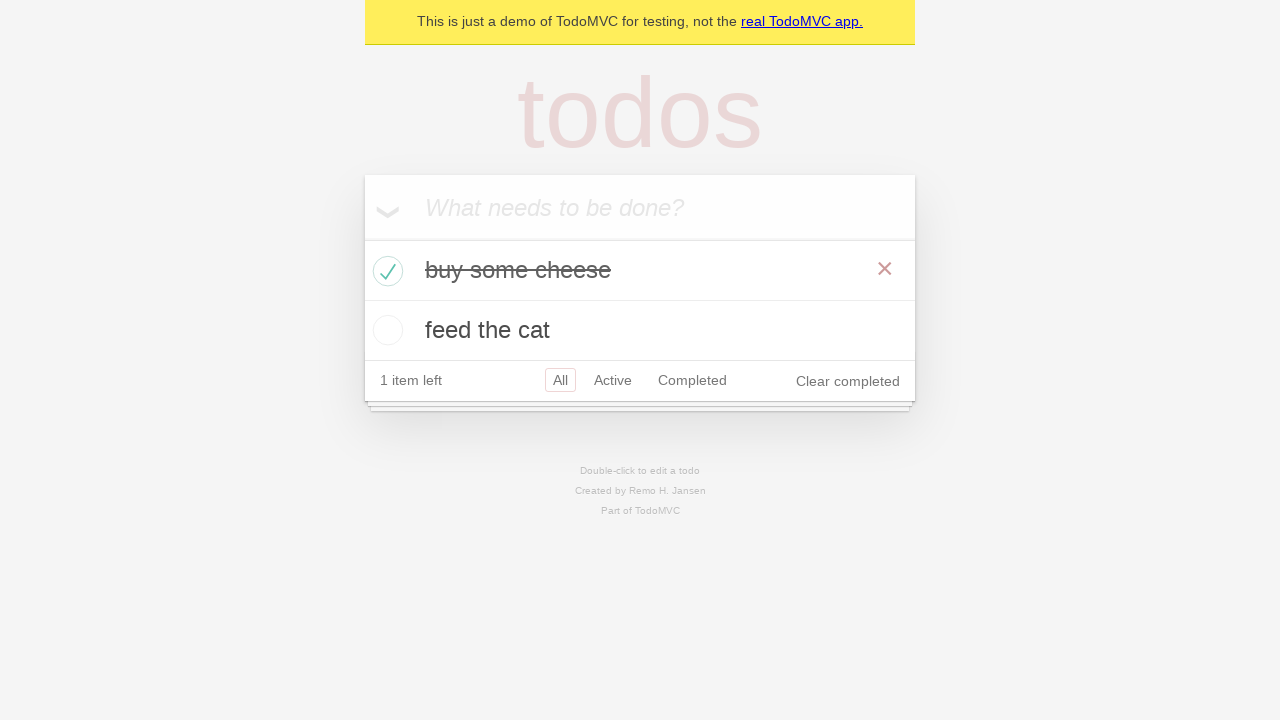

Reloaded the page to test data persistence
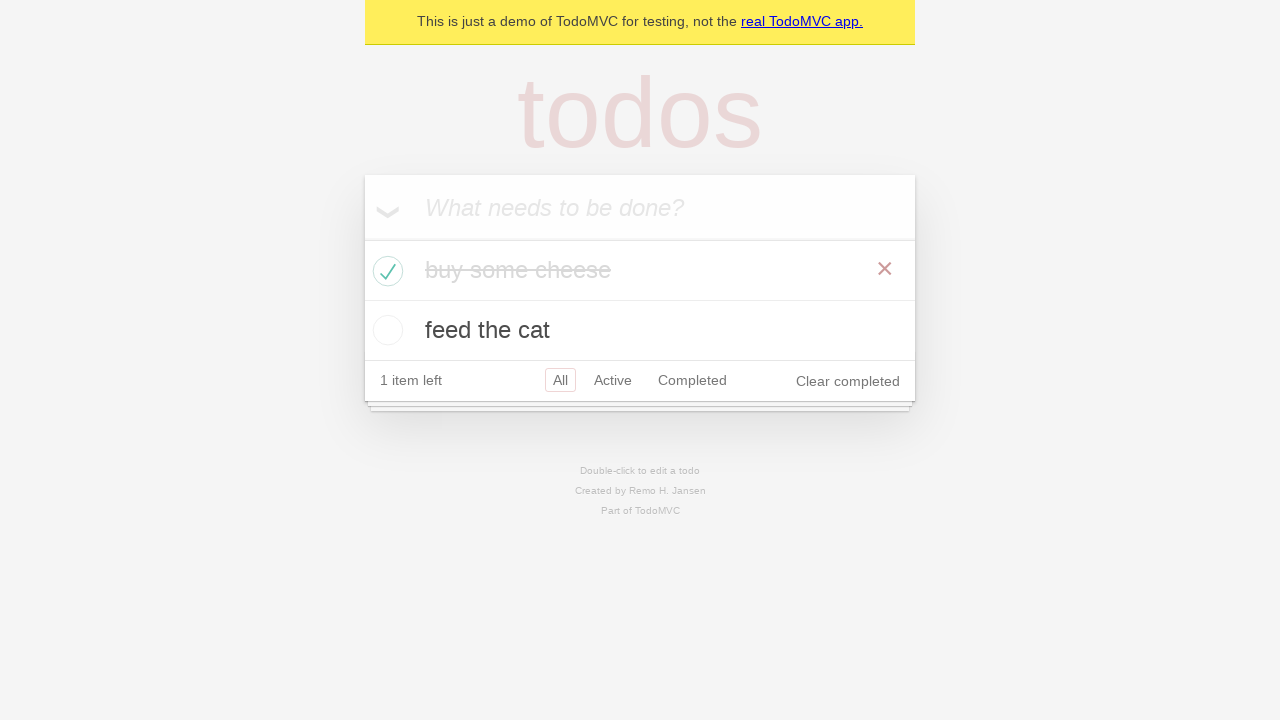

Verified both todo items persisted after page reload
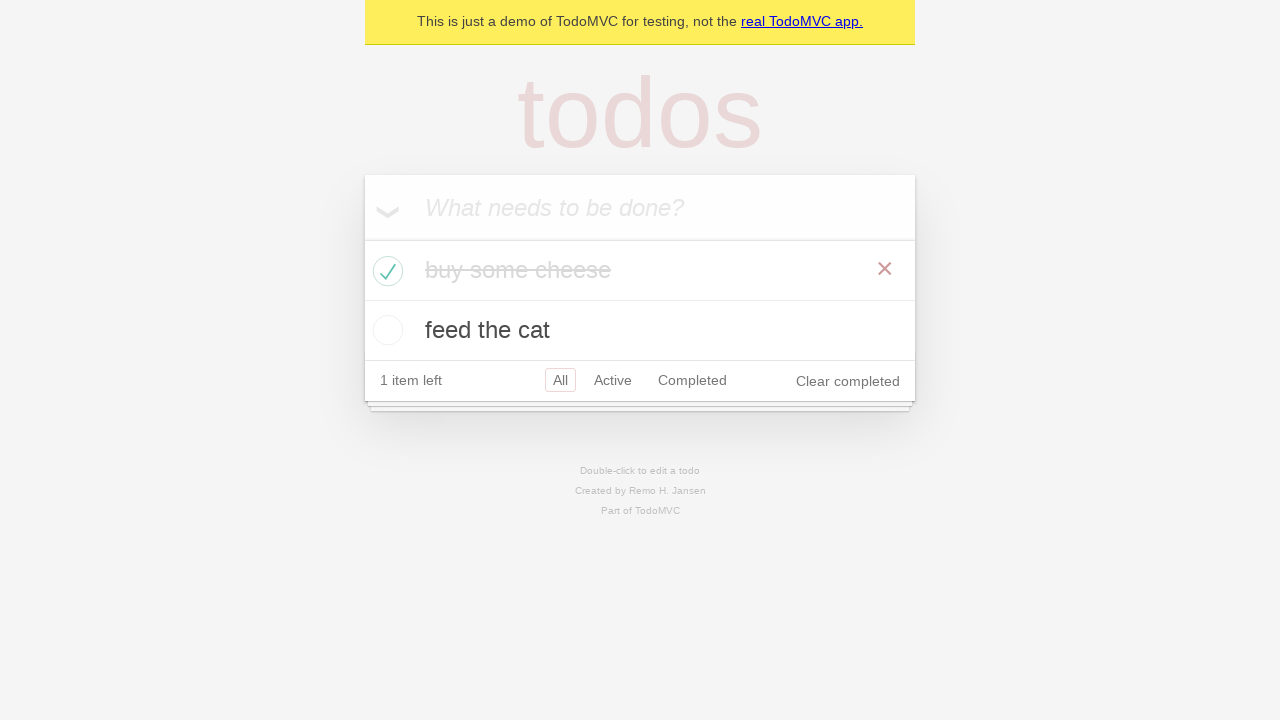

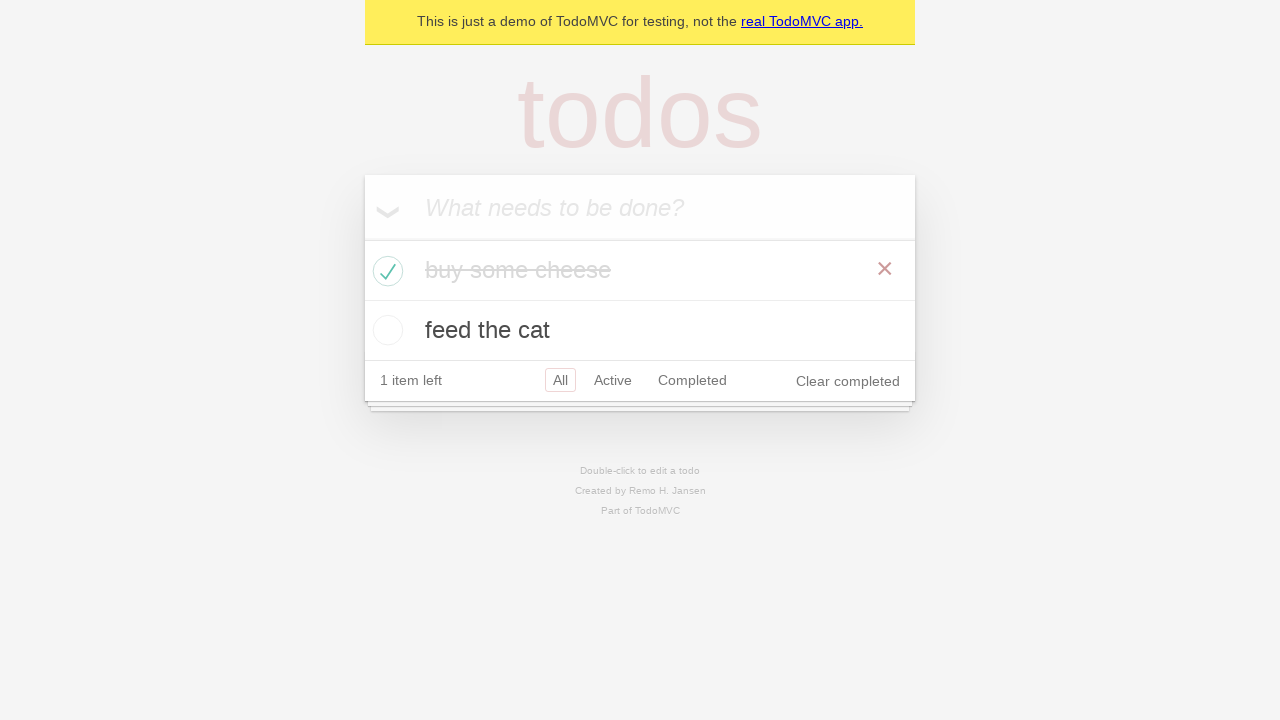